Tests DuckDuckGo search functionality by entering a search query "Python", submitting it, and verifying that search results appear on the page.

Starting URL: https://duckduckgo.com/

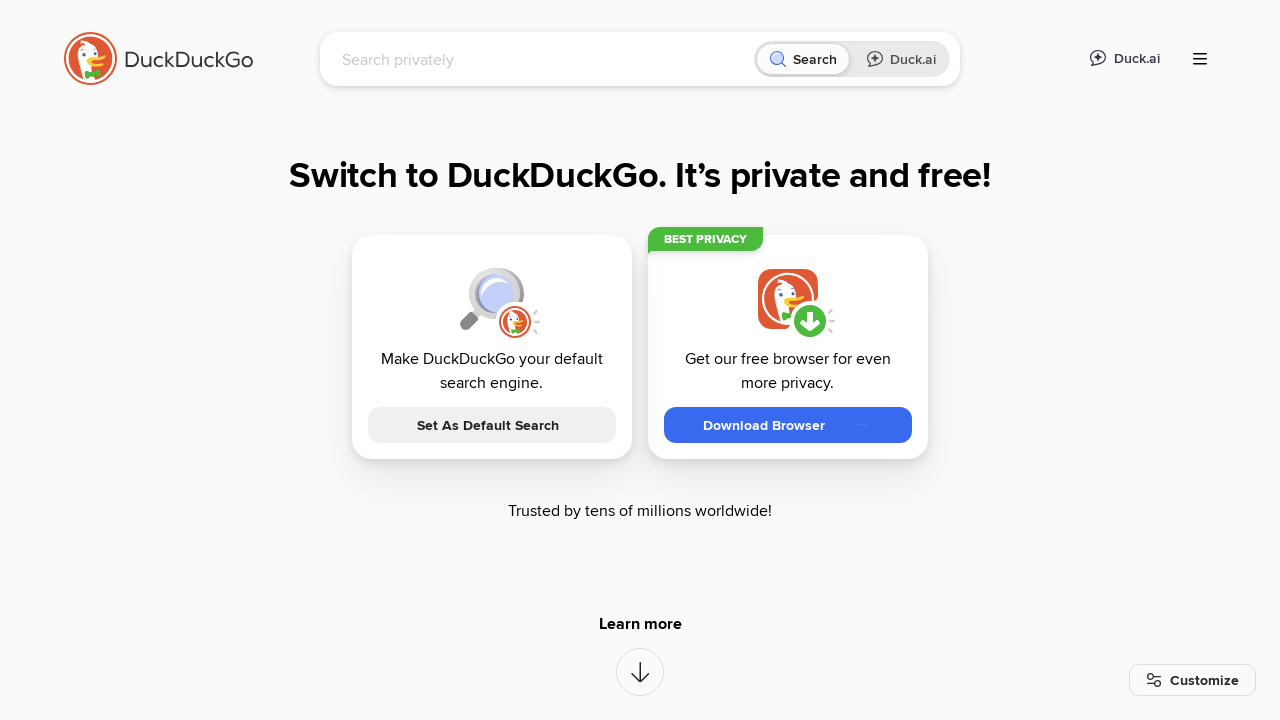

Filled search input with 'Python' on input[name="q"]
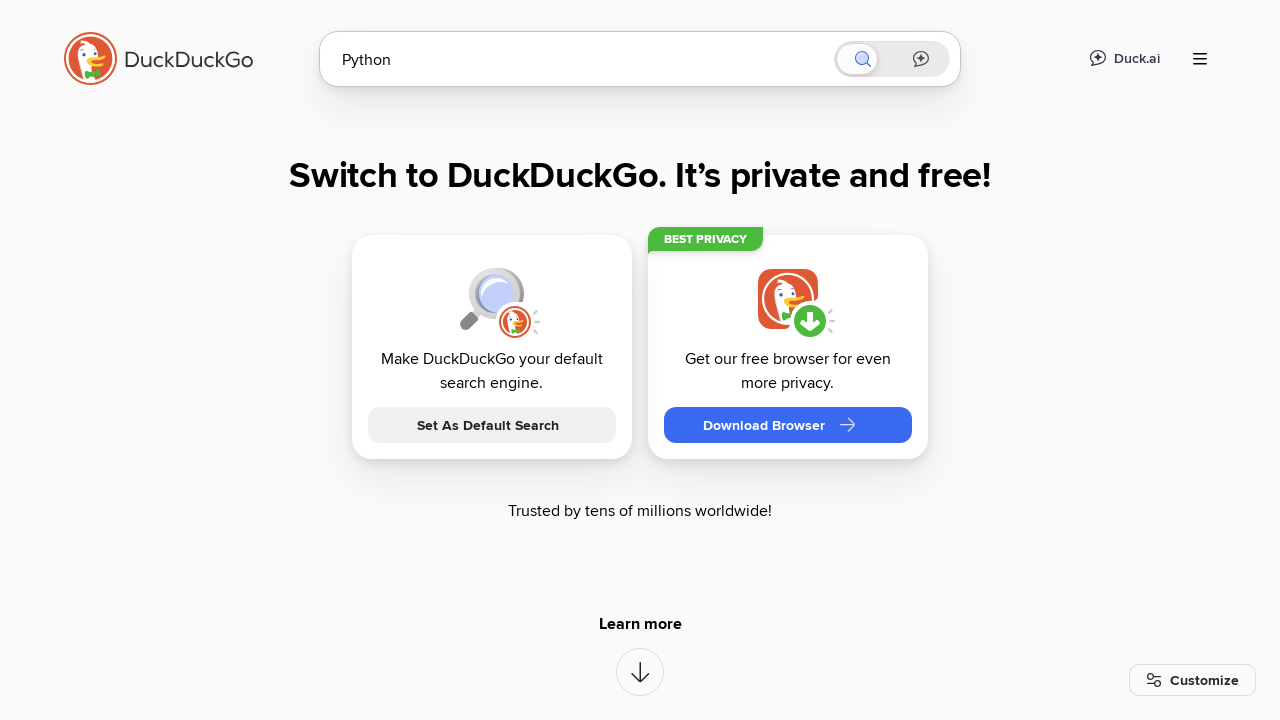

Pressed Enter to submit search query on input[name="q"]
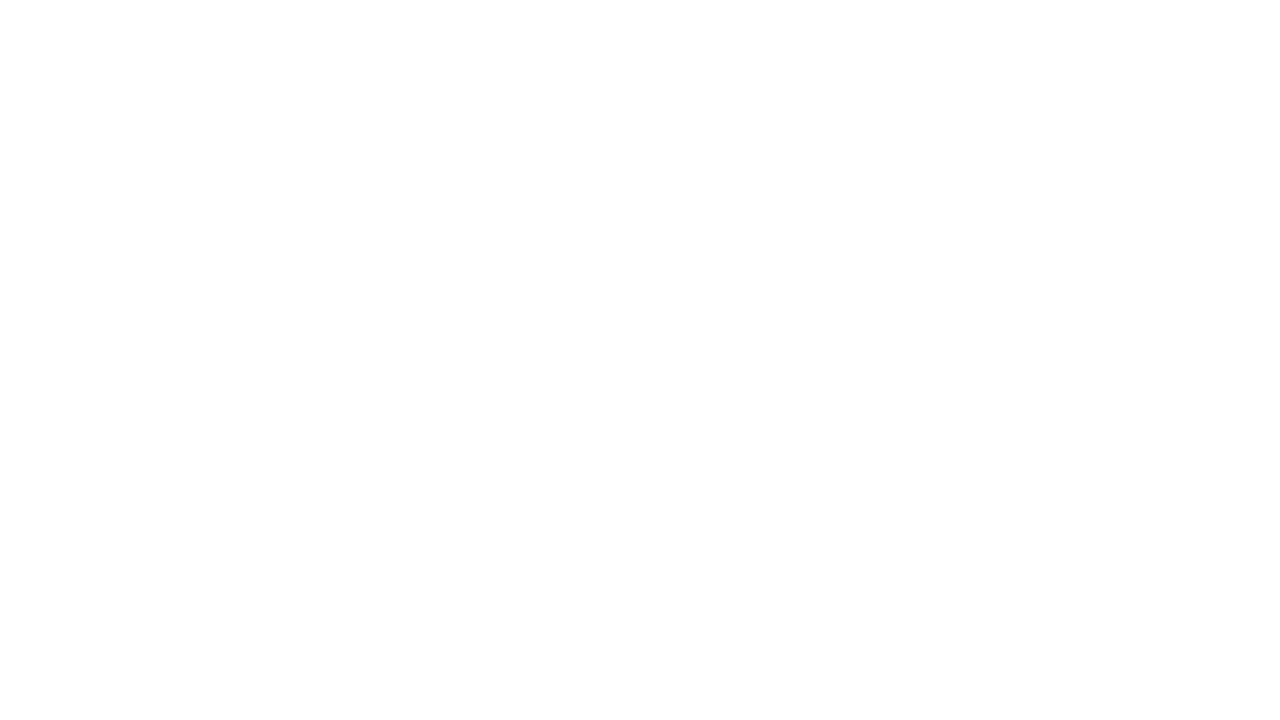

Waited for page to reach networkidle state
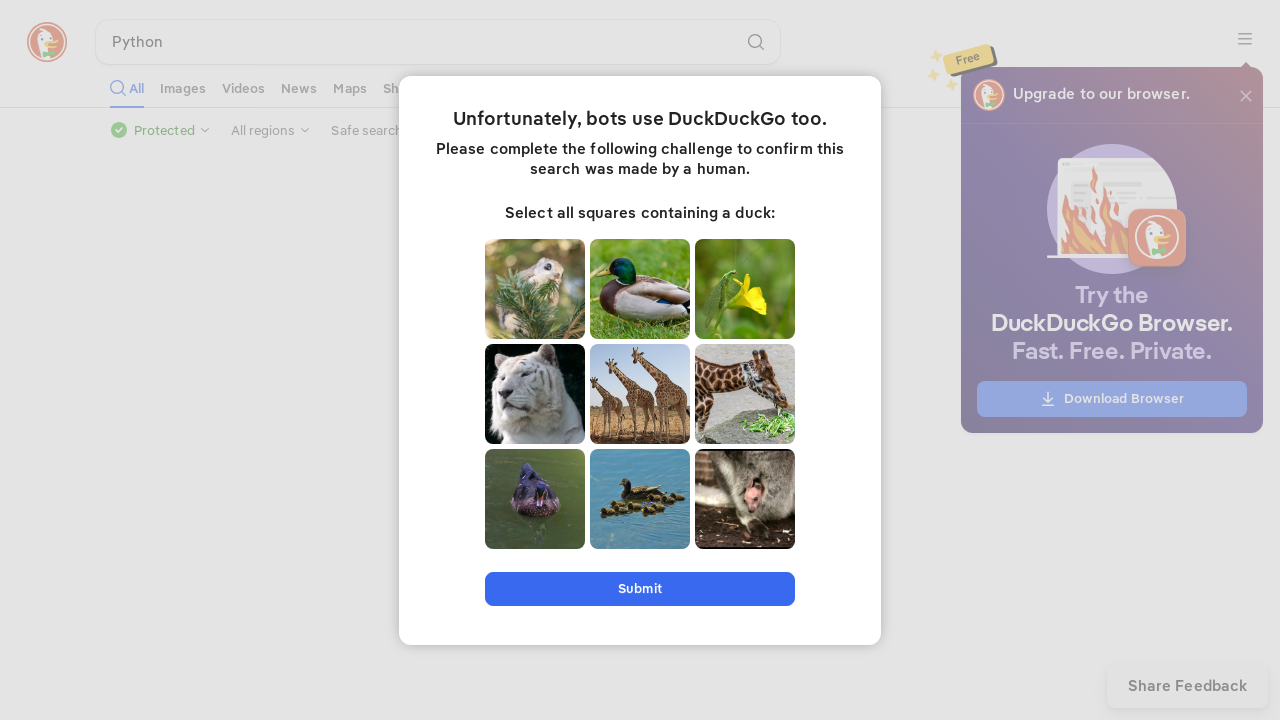

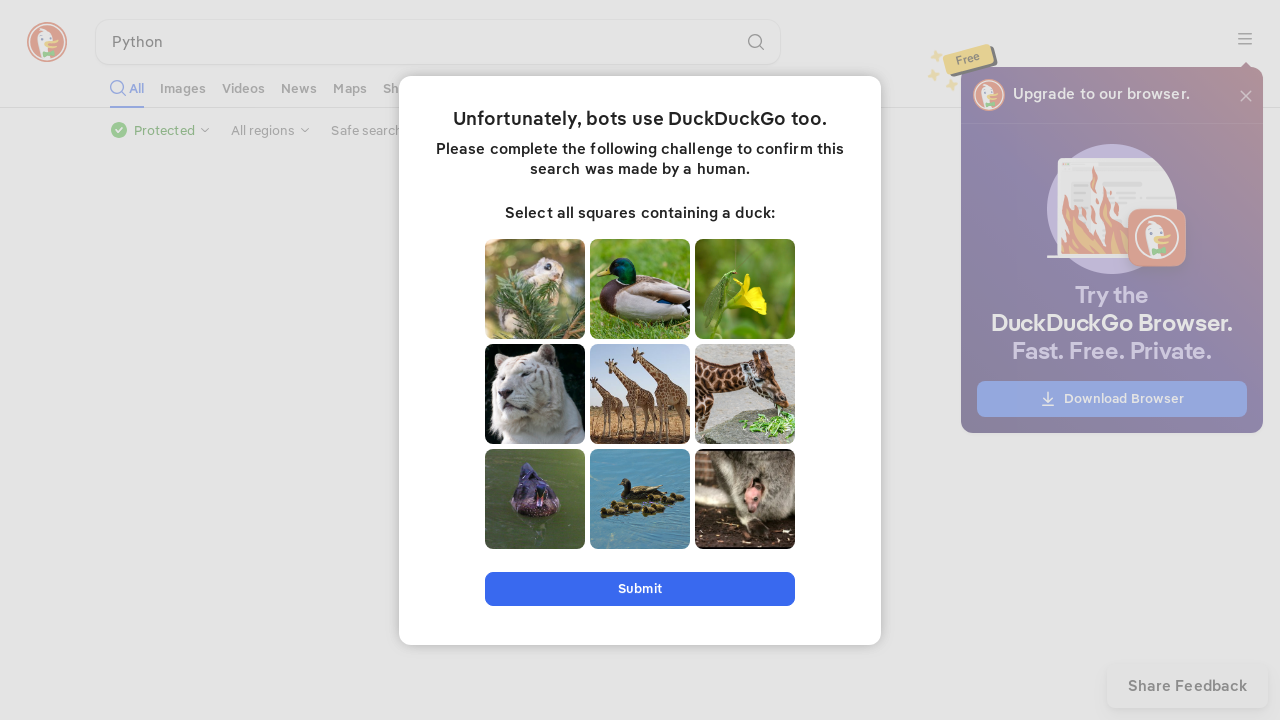